Tests unmarking items as complete by unchecking their checkboxes

Starting URL: https://demo.playwright.dev/todomvc

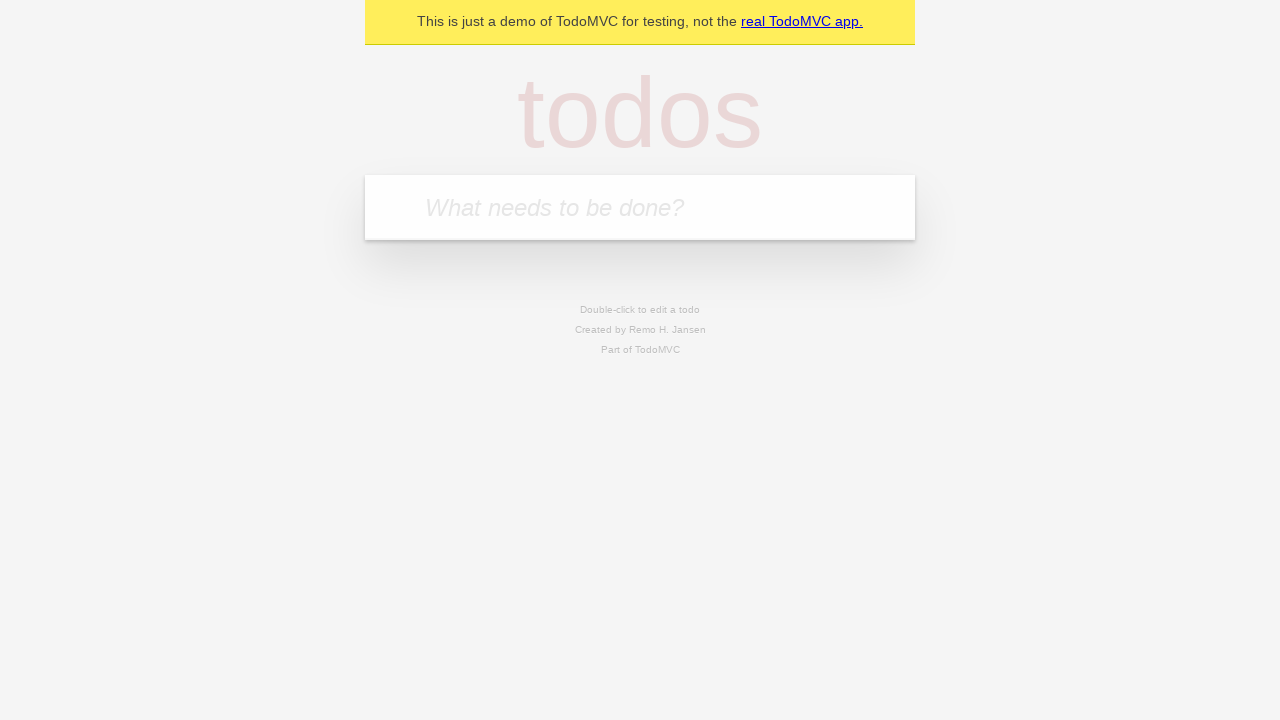

Filled todo input with 'buy some cheese' on internal:attr=[placeholder="What needs to be done?"i]
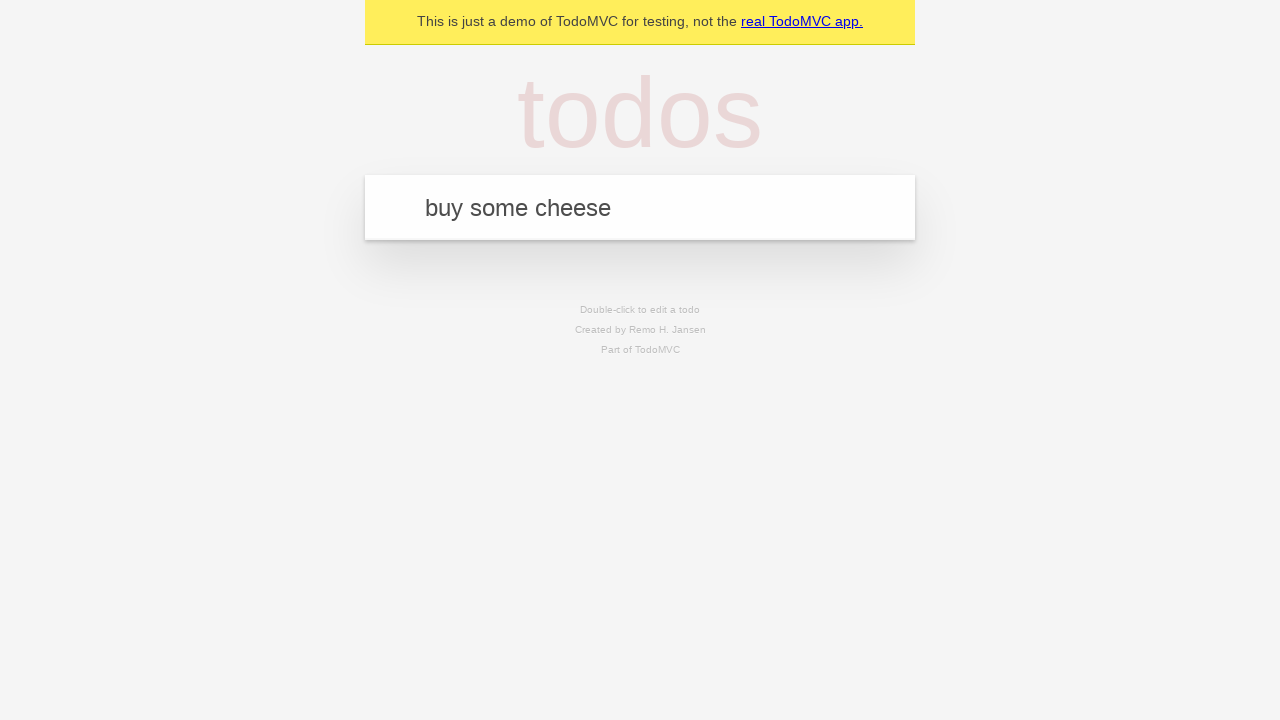

Pressed Enter to create todo item 'buy some cheese' on internal:attr=[placeholder="What needs to be done?"i]
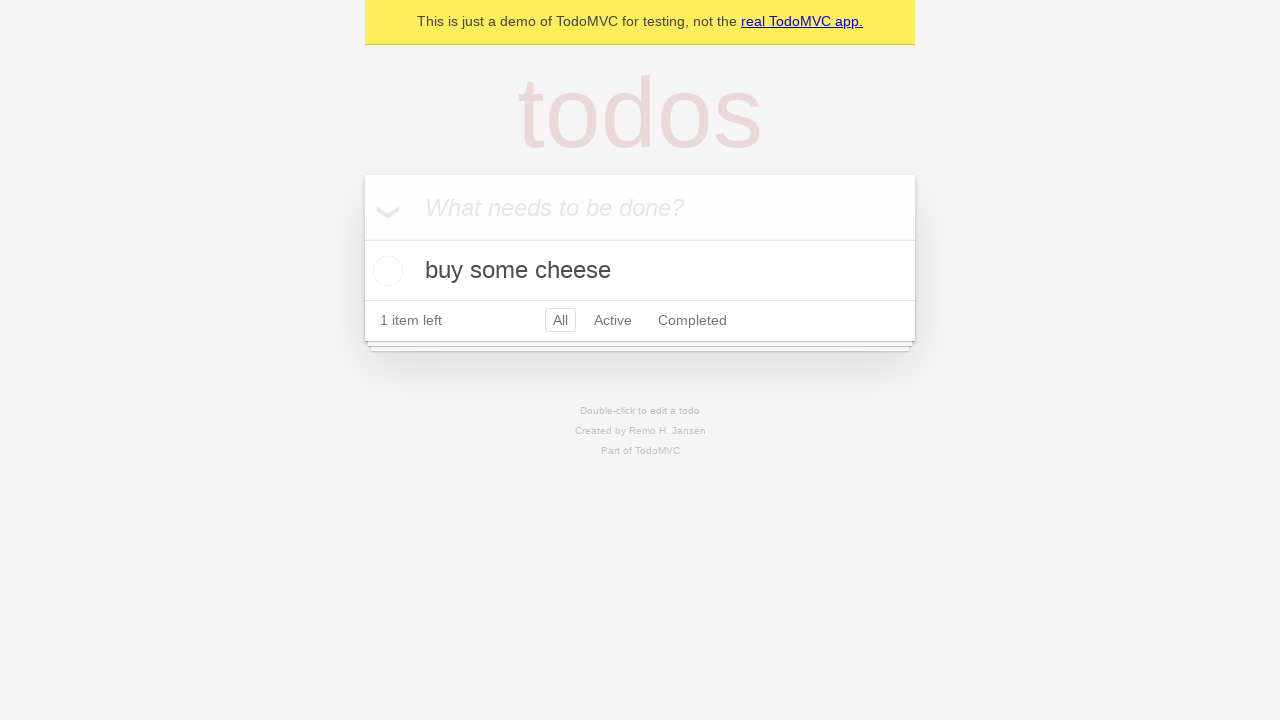

Filled todo input with 'feed the cat' on internal:attr=[placeholder="What needs to be done?"i]
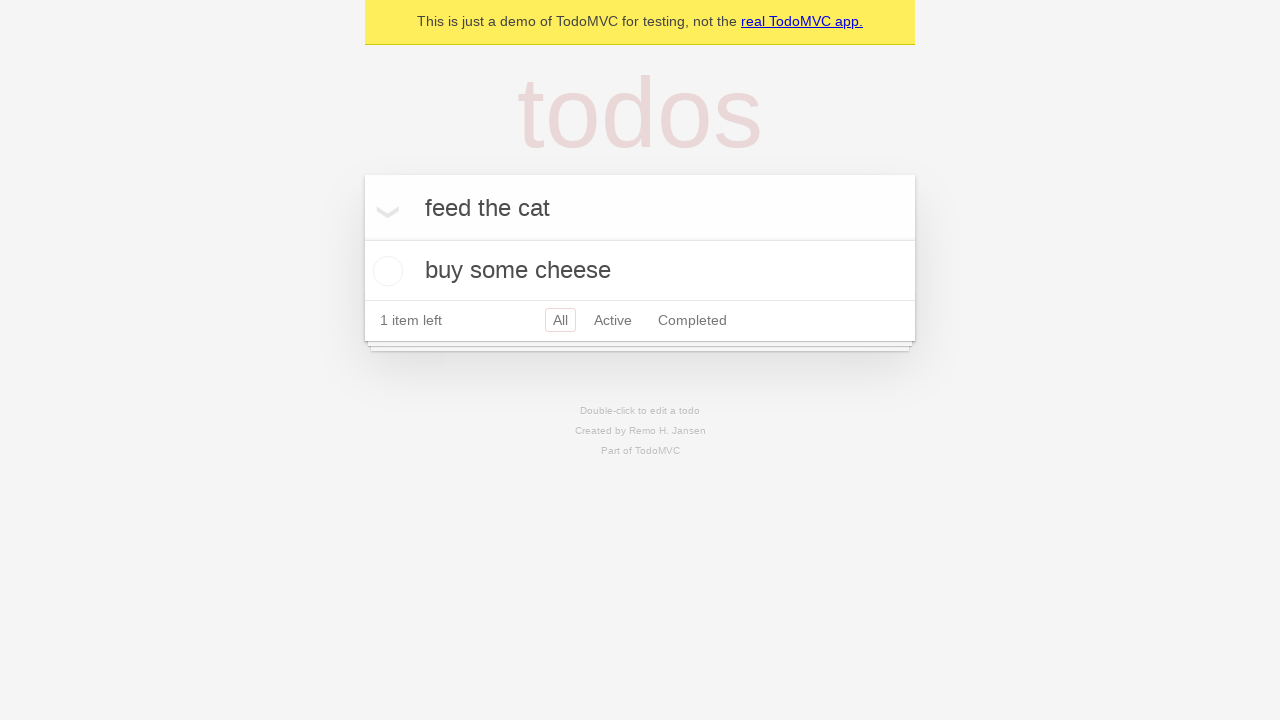

Pressed Enter to create todo item 'feed the cat' on internal:attr=[placeholder="What needs to be done?"i]
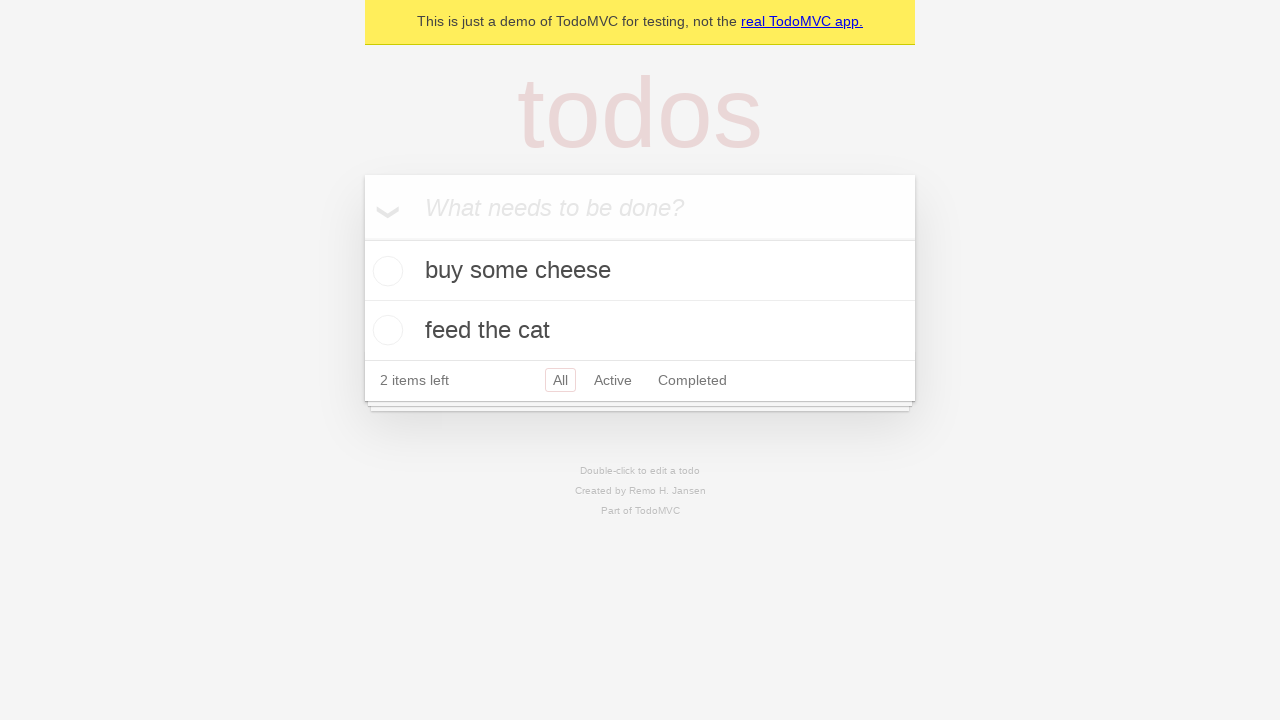

Checked the first todo item at (385, 271) on internal:testid=[data-testid="todo-item"s] >> nth=0 >> internal:role=checkbox
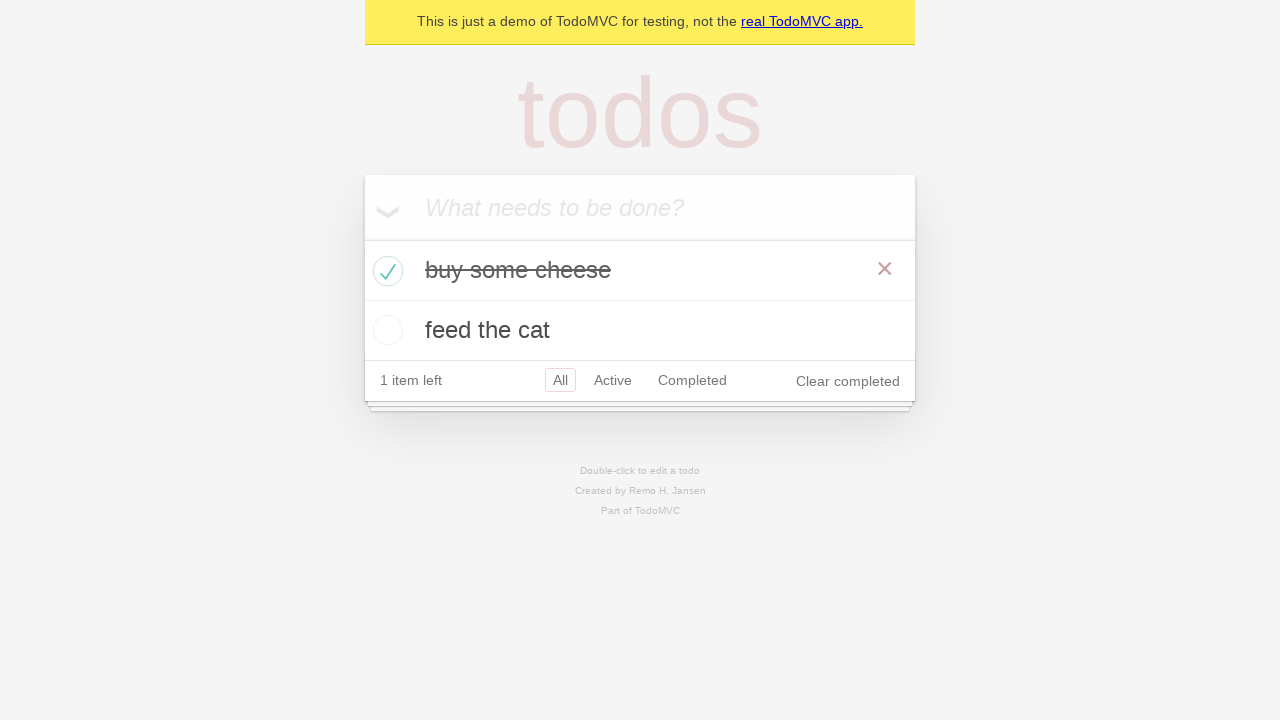

Unchecked the first todo item to mark it as incomplete at (385, 271) on internal:testid=[data-testid="todo-item"s] >> nth=0 >> internal:role=checkbox
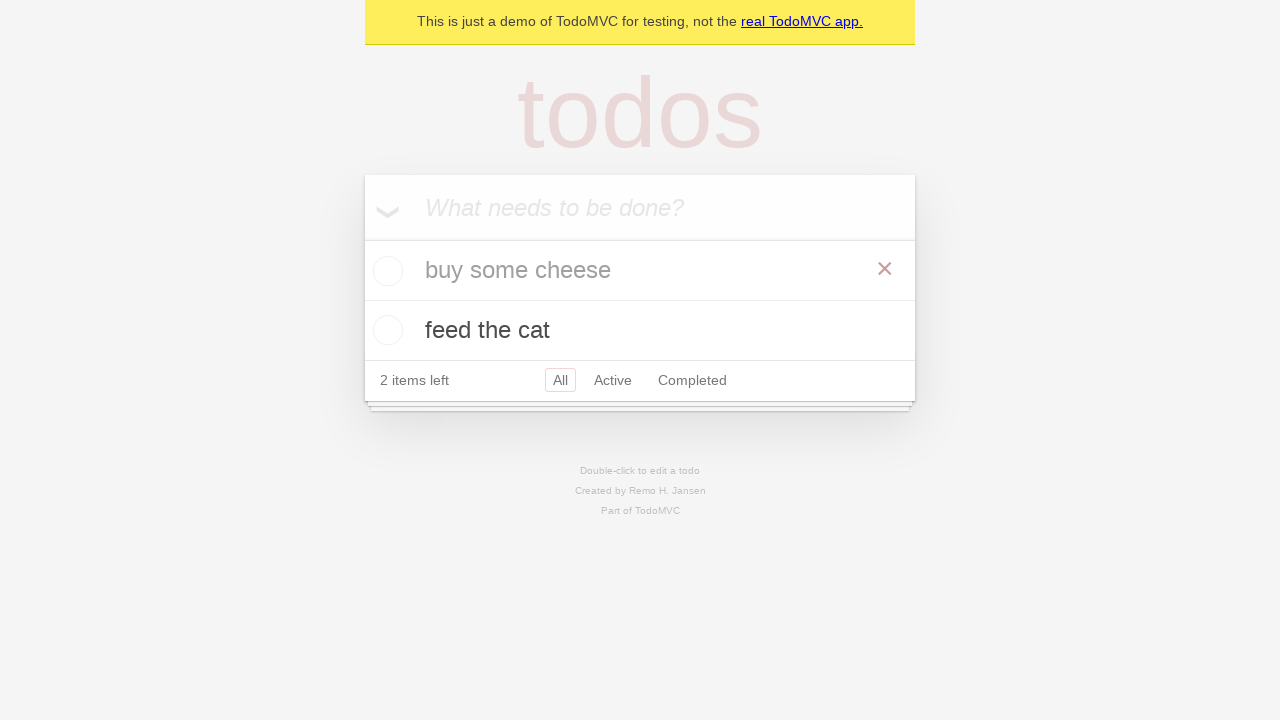

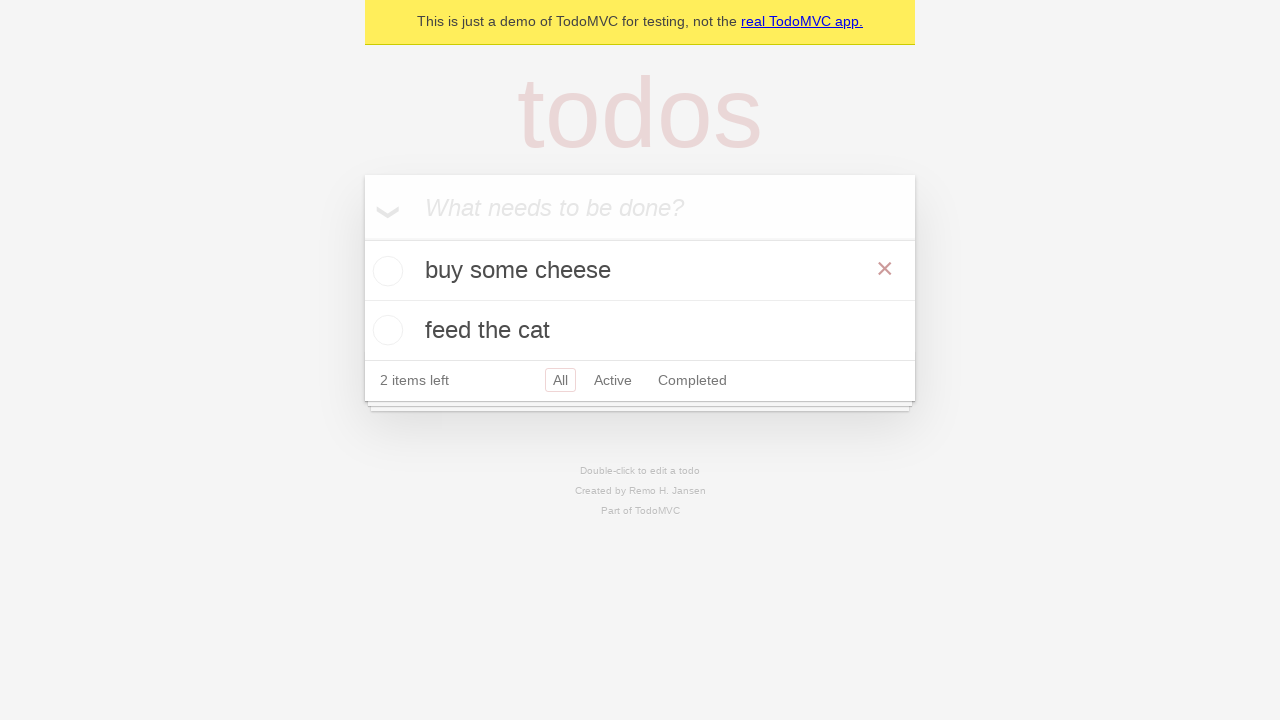